Navigates through a series of YouTube video pages, loading each video URL sequentially with pauses between navigations.

Starting URL: https://www.youtube.com/watch?v=KPQhbSKx0E8

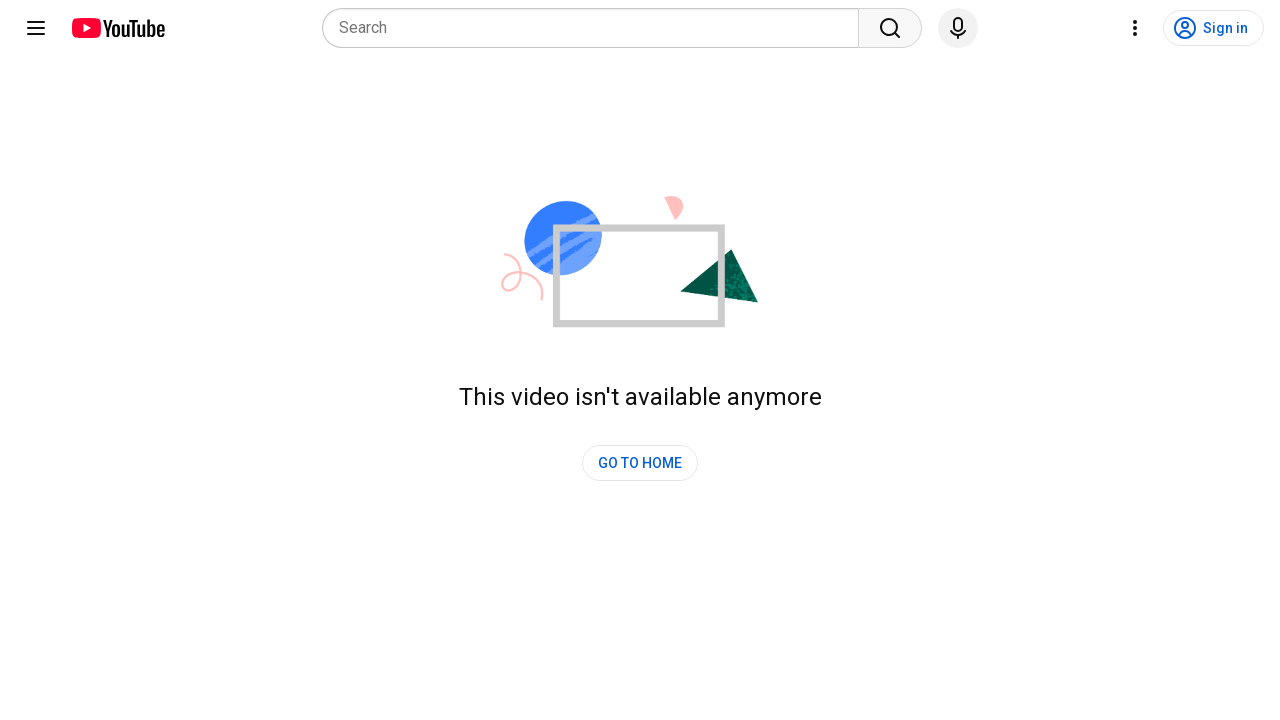

First video page loaded (domcontentloaded)
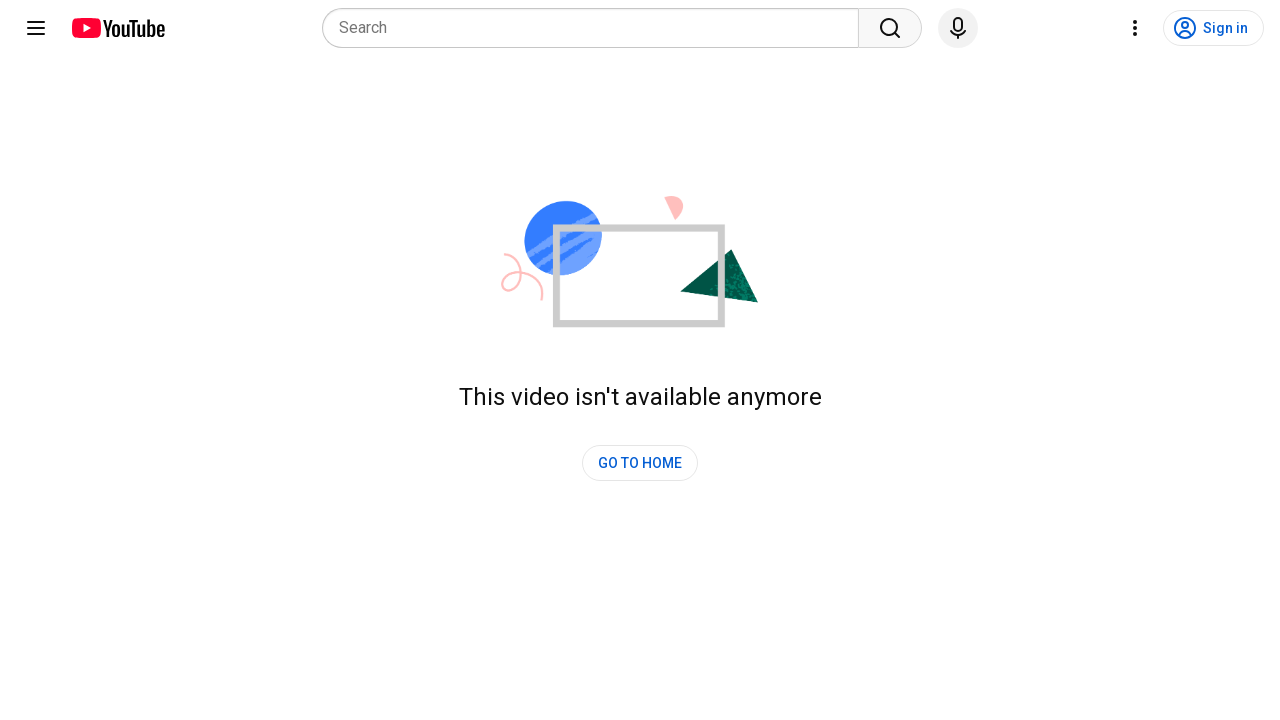

Waited 5 seconds for first video to fully load
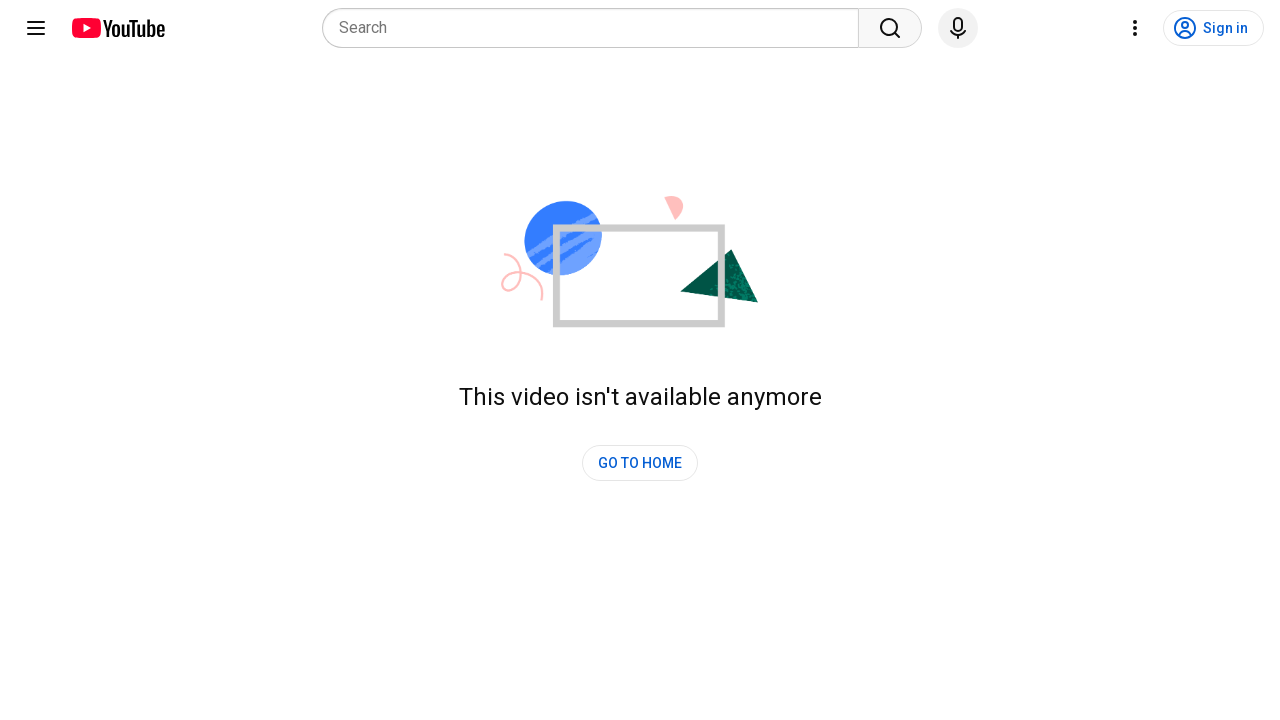

Navigated to second video (https://youtu.be/e0_CiFfa5pM)
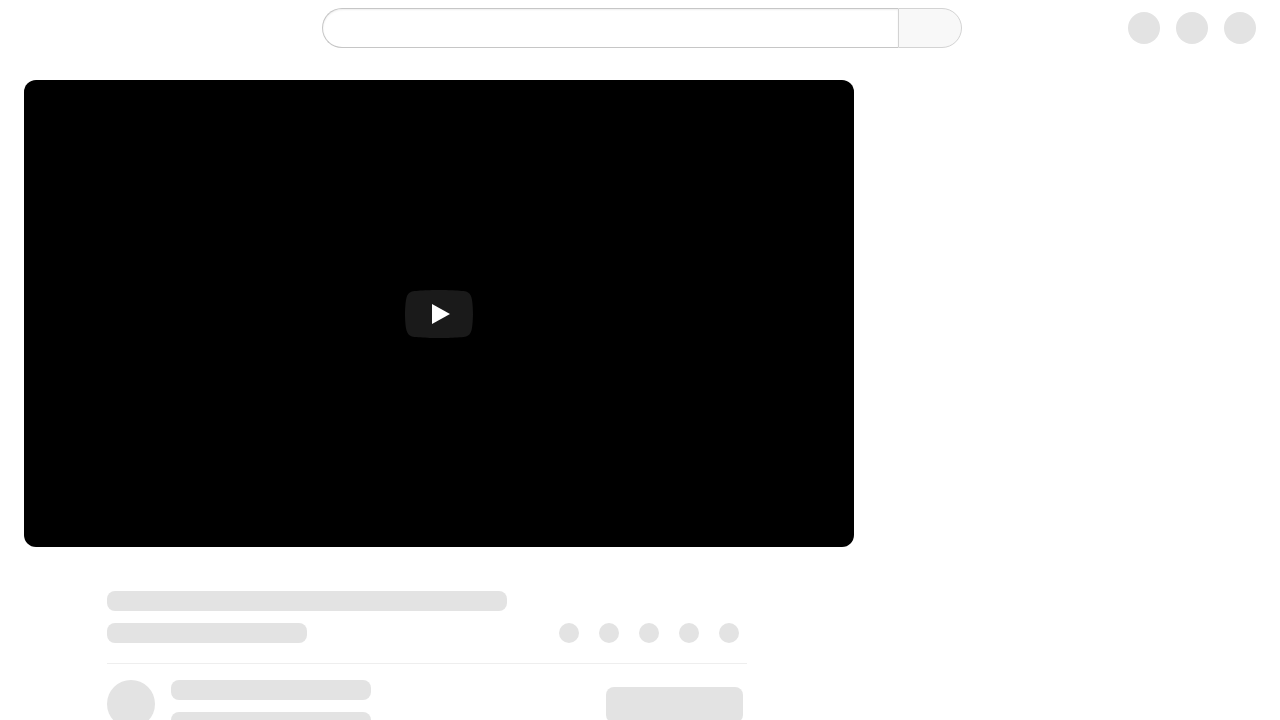

Second video page loaded (domcontentloaded)
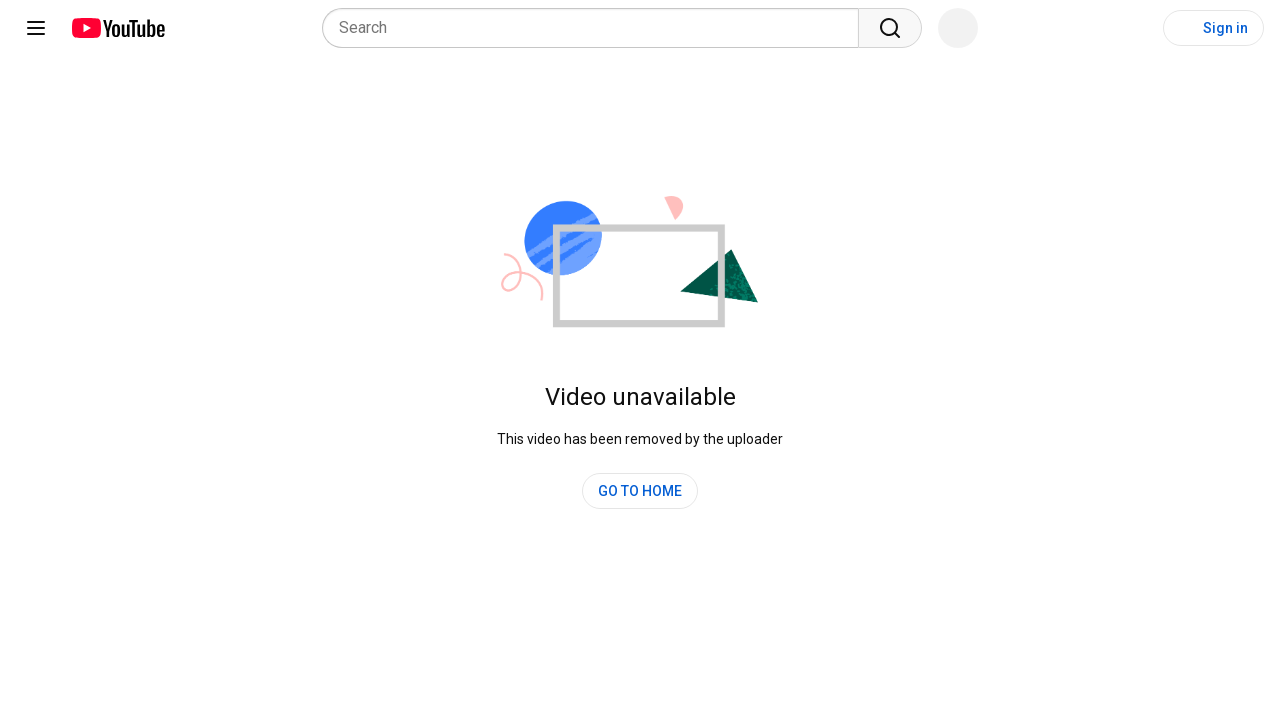

Waited 5 seconds for second video to fully load
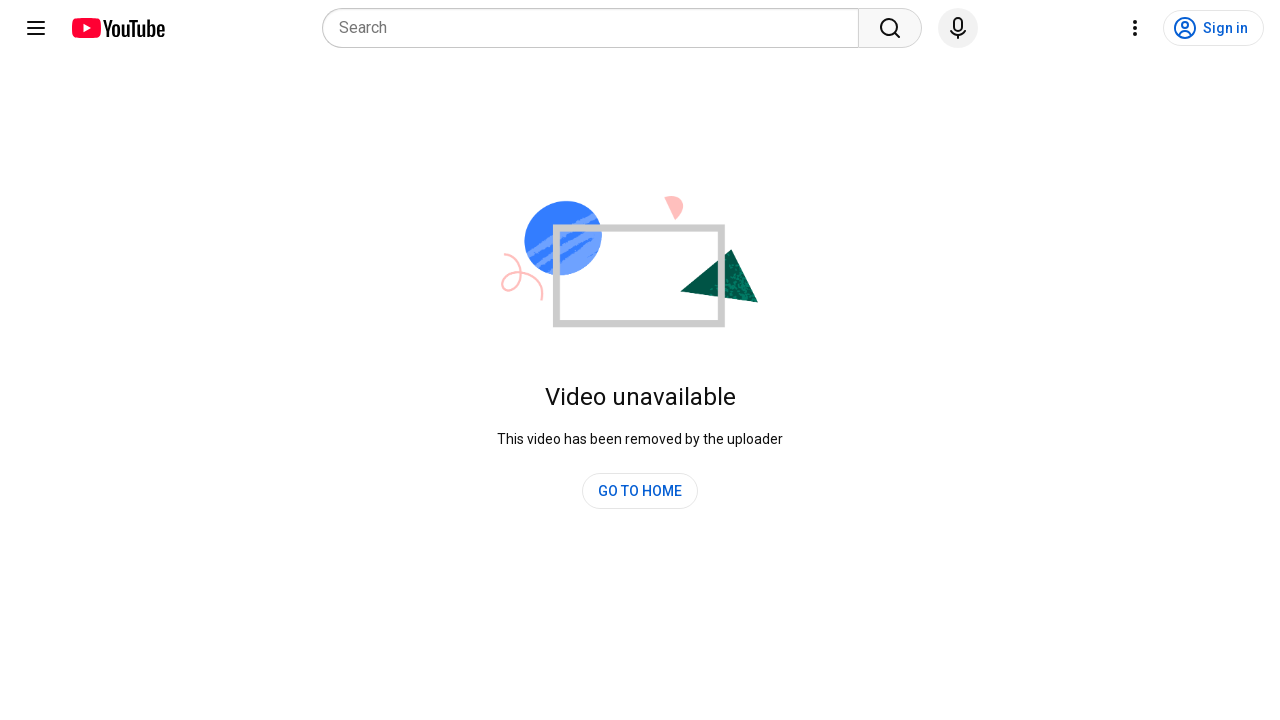

Navigated to third video (https://www.youtube.com/watch?v=2BBw6xX5858)
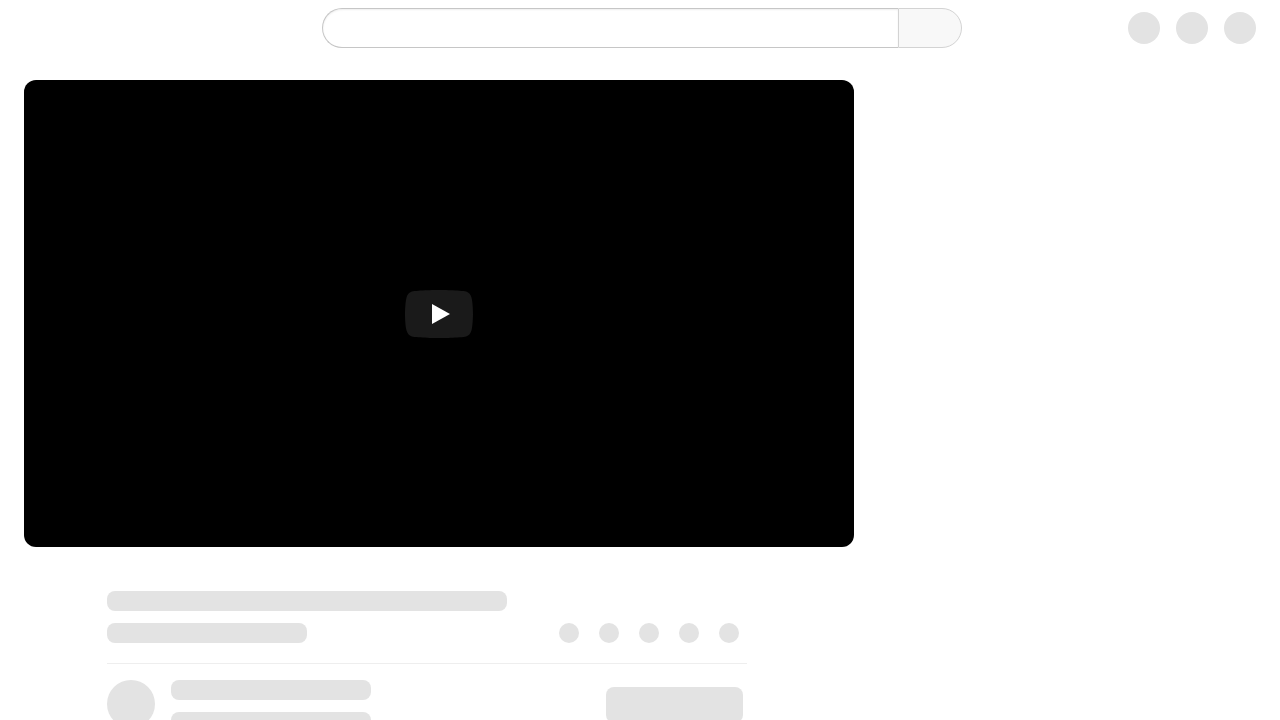

Third video page loaded (domcontentloaded)
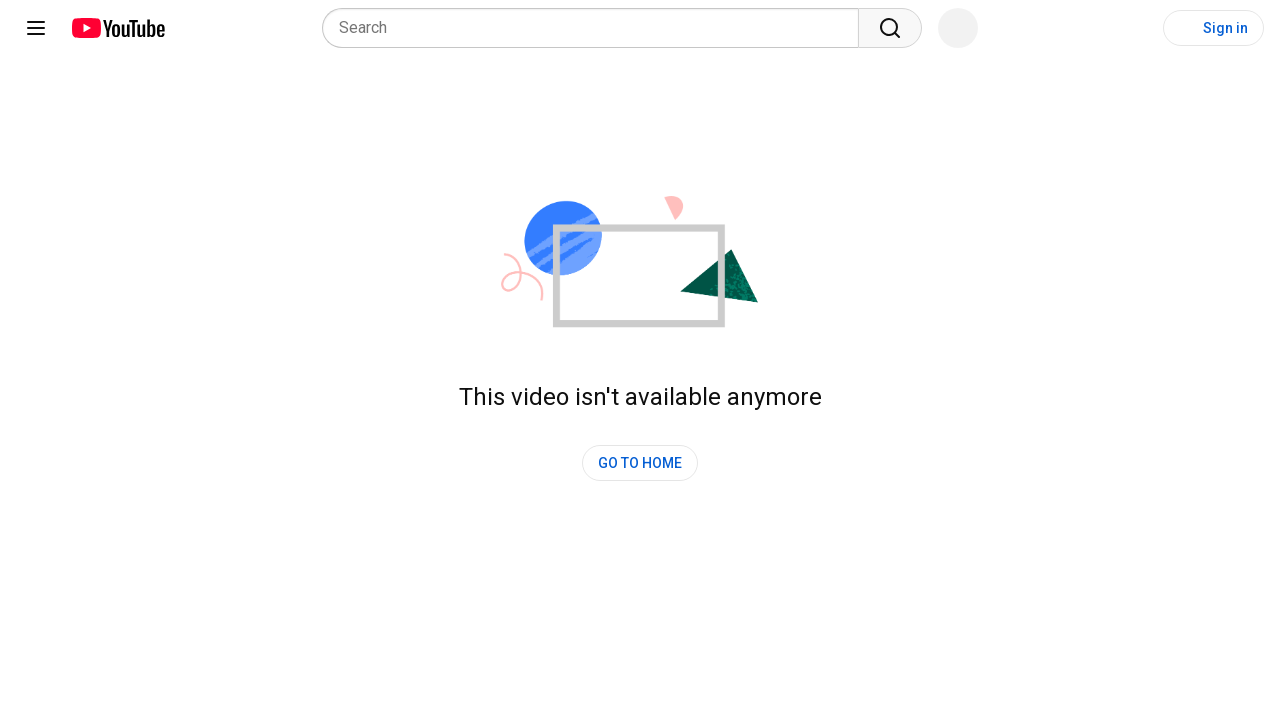

Waited 5 seconds for third video to fully load
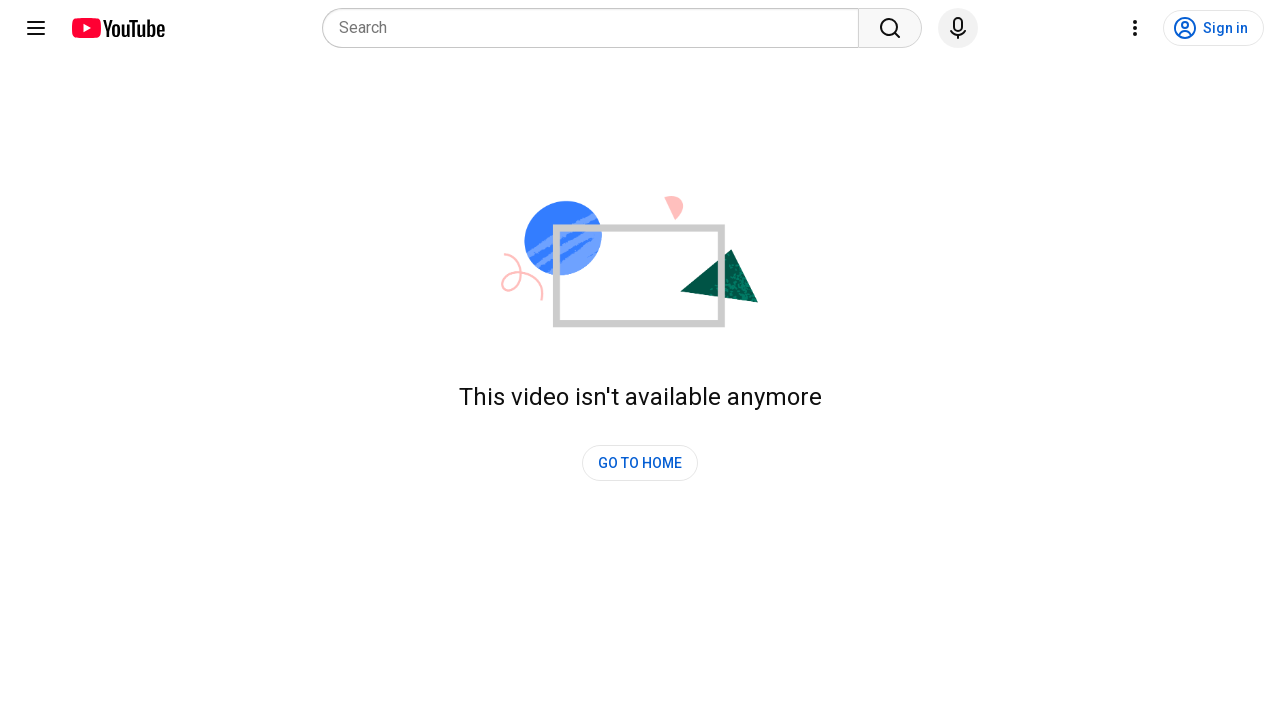

Navigated to fourth video (https://www.youtube.com/watch?v=yKeXgQ5yDAM)
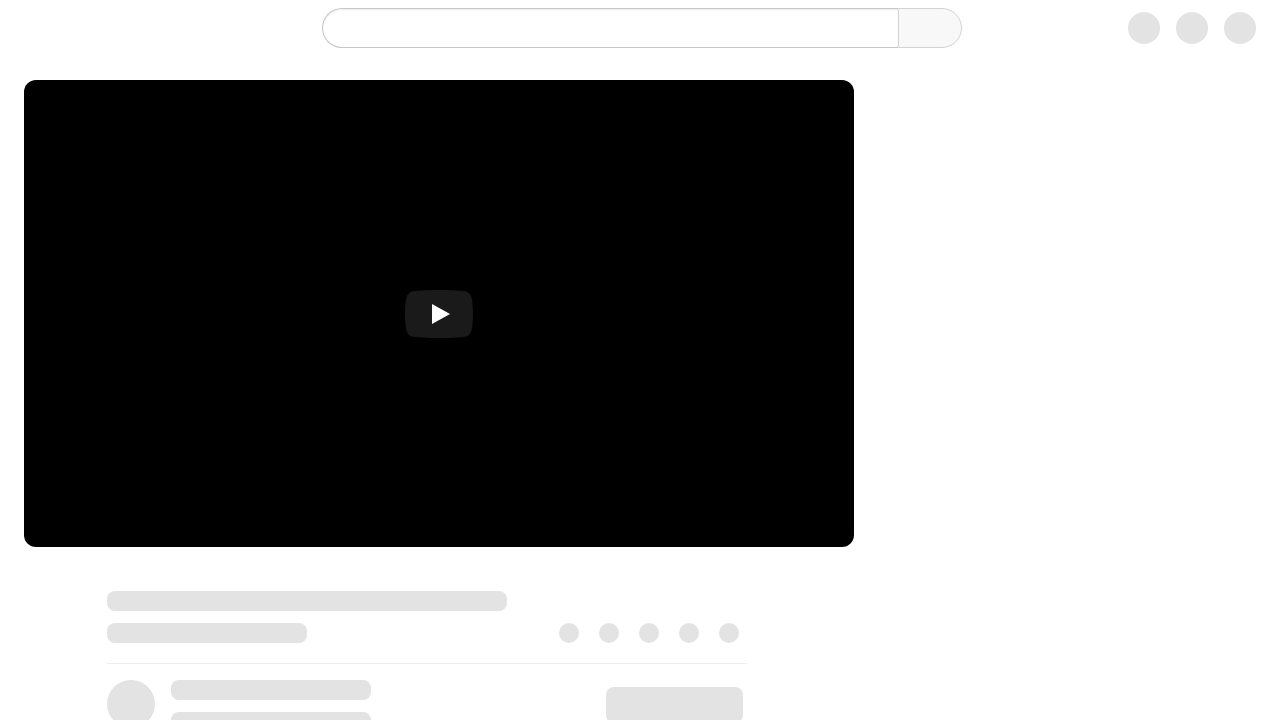

Fourth video page loaded (domcontentloaded)
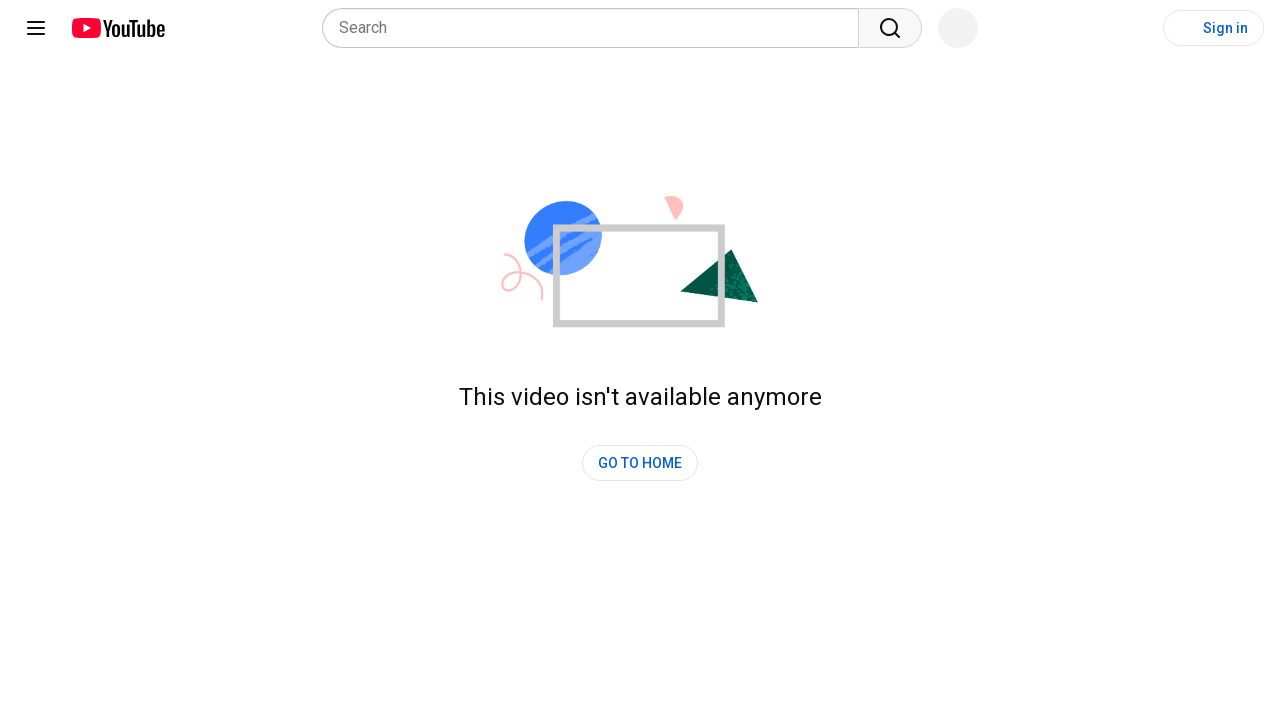

Waited 5 seconds for fourth video to fully load
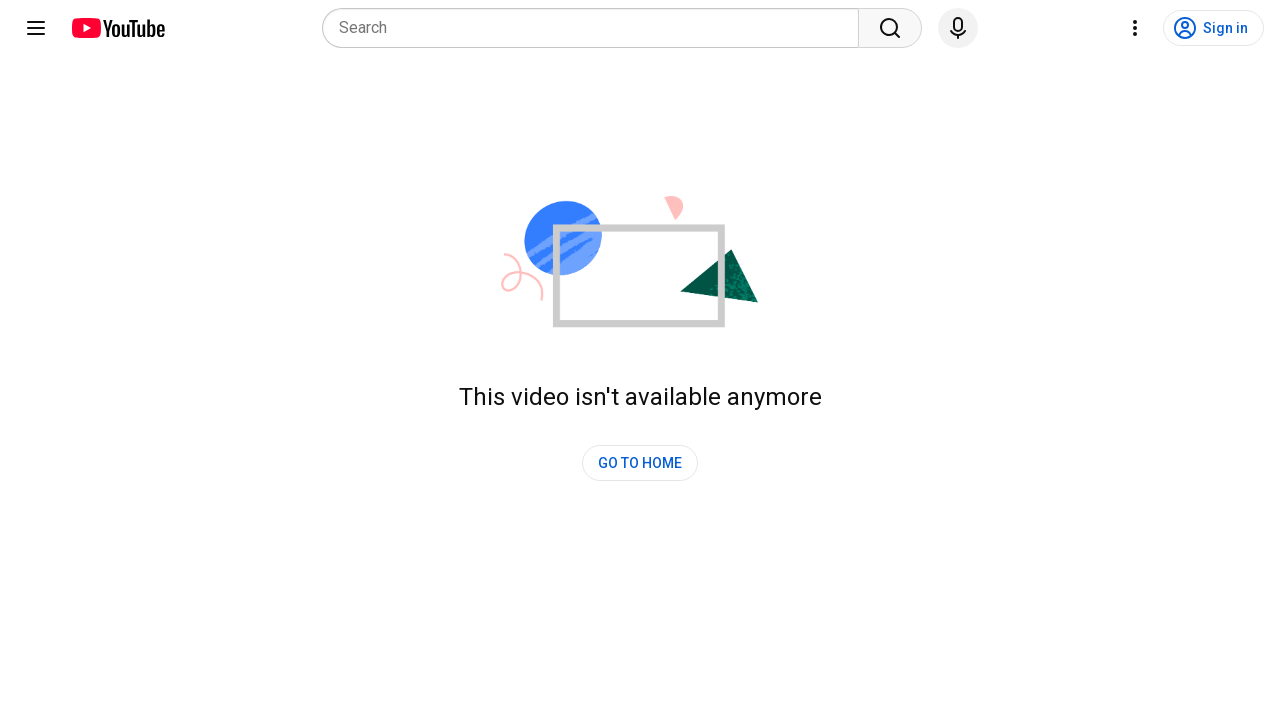

Navigated to fifth video (https://www.youtube.com/watch?v=e0_CiFfa5pM)
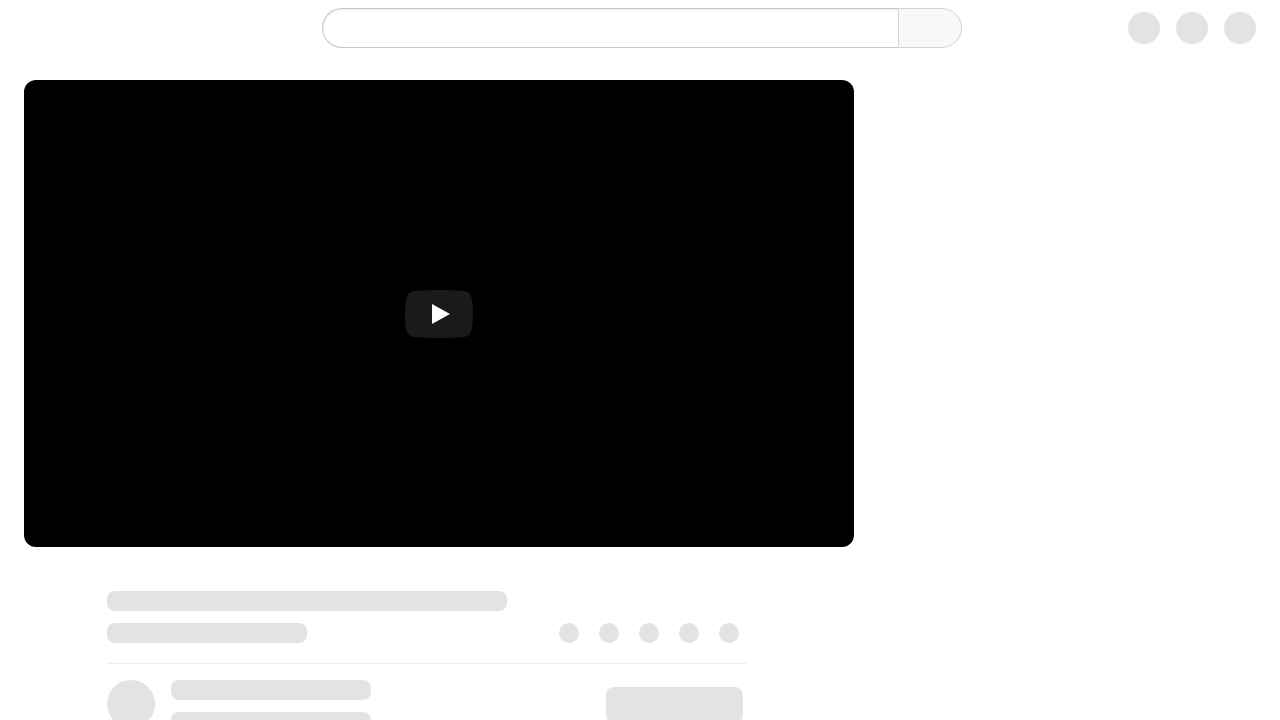

Fifth video page loaded (domcontentloaded)
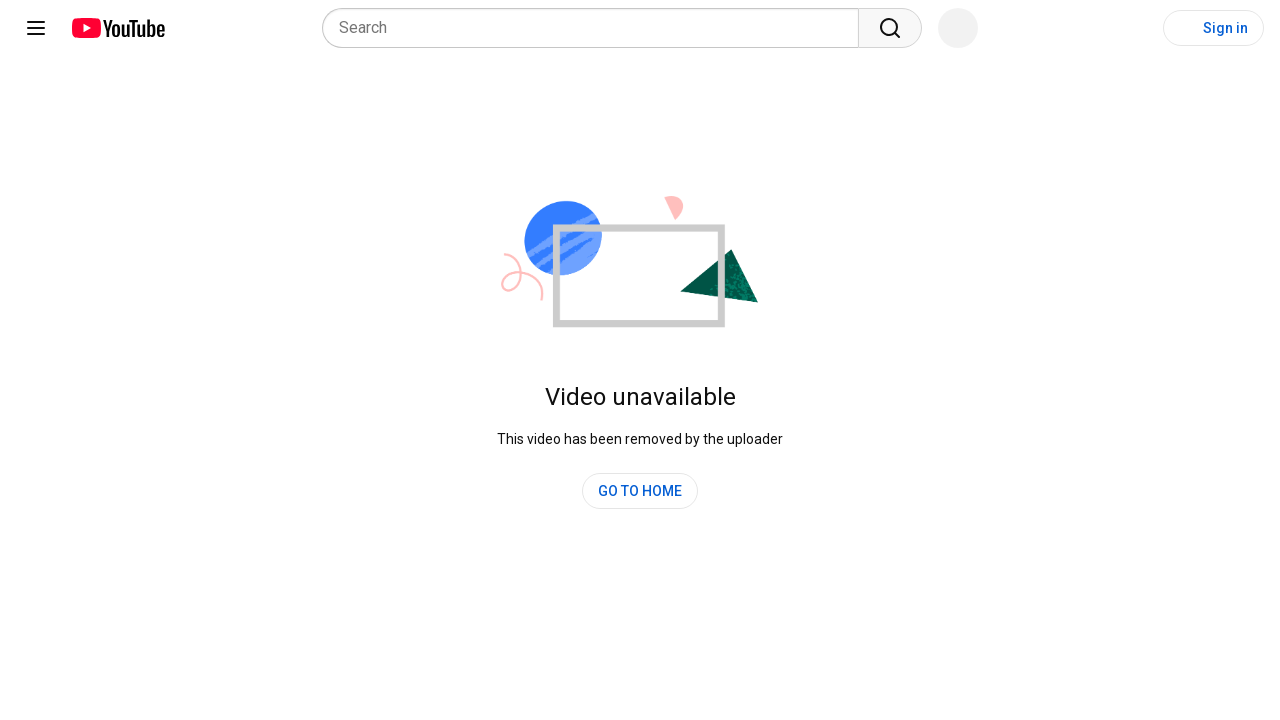

Waited 5 seconds for fifth video to fully load
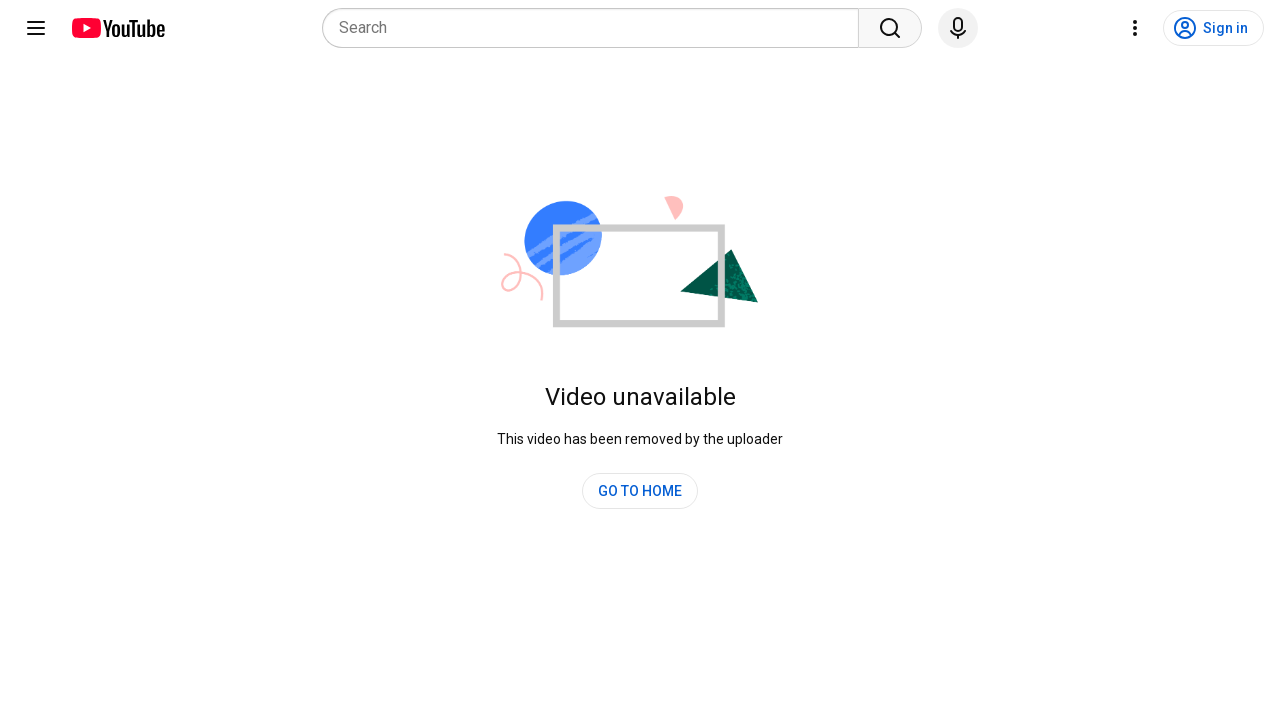

Navigated to sixth video (https://youtu.be/GBaWeA9cLDU)
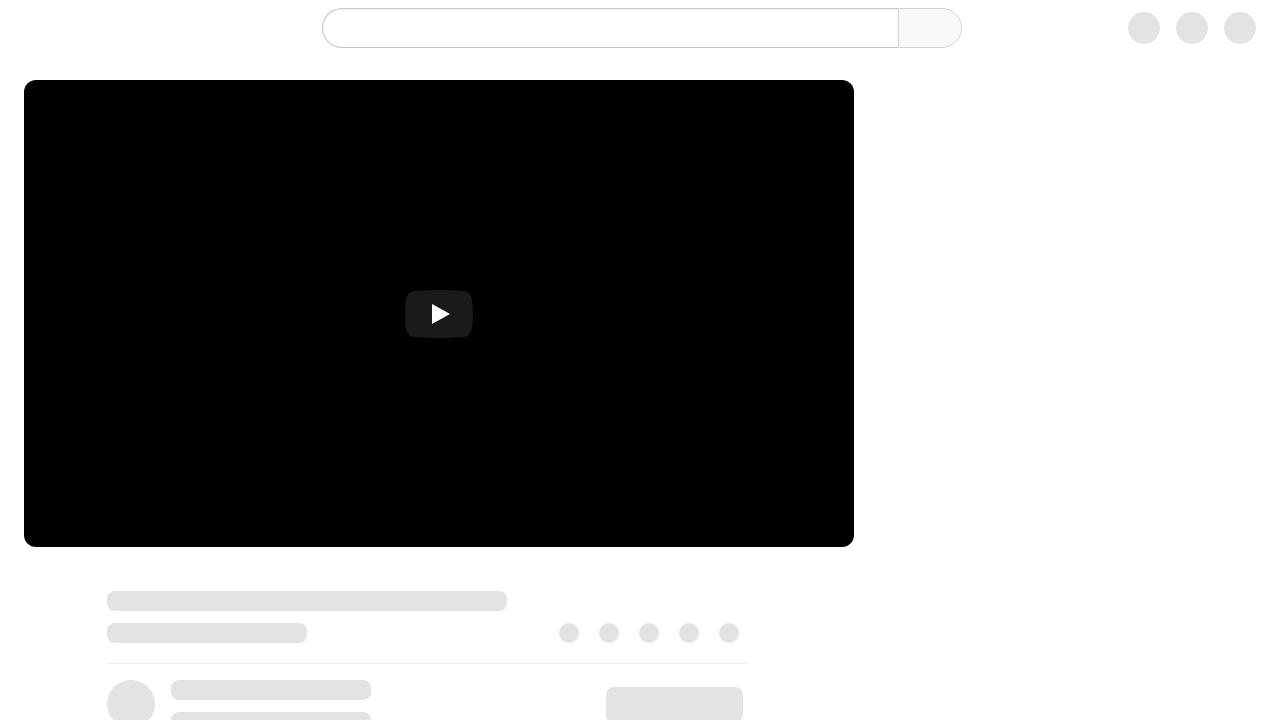

Sixth video page loaded (domcontentloaded)
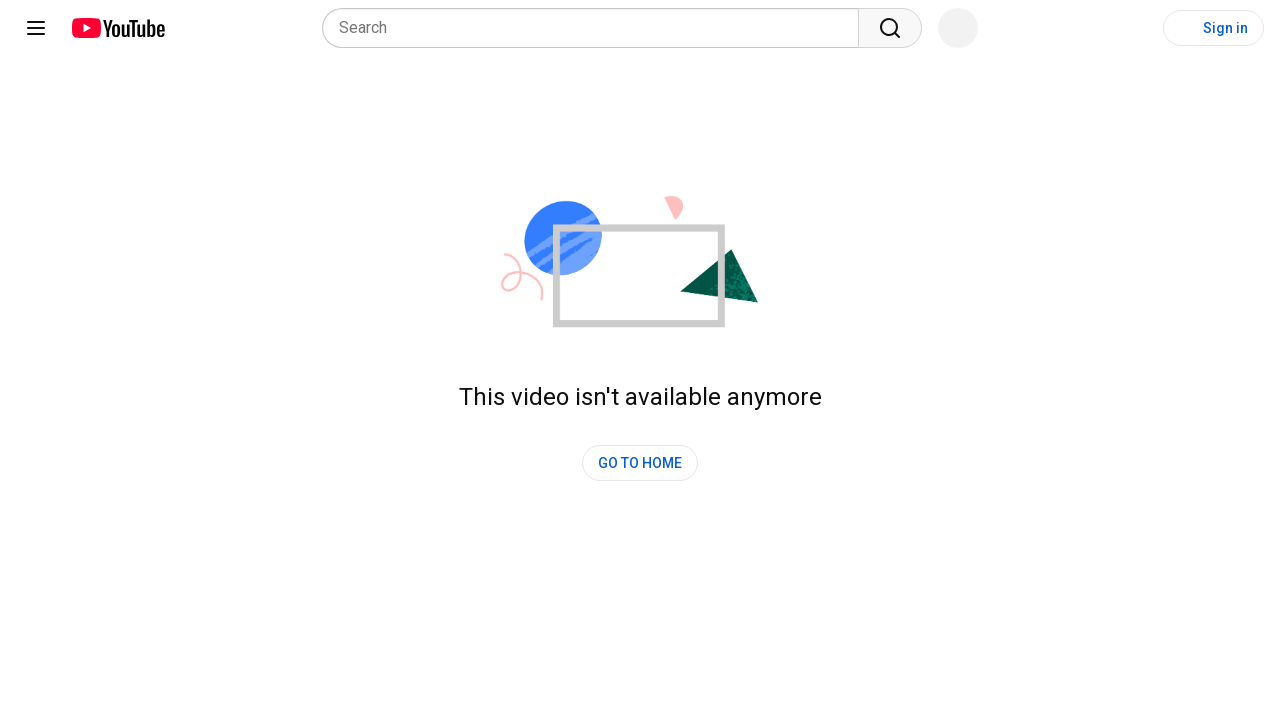

Waited 5 seconds for sixth video to fully load
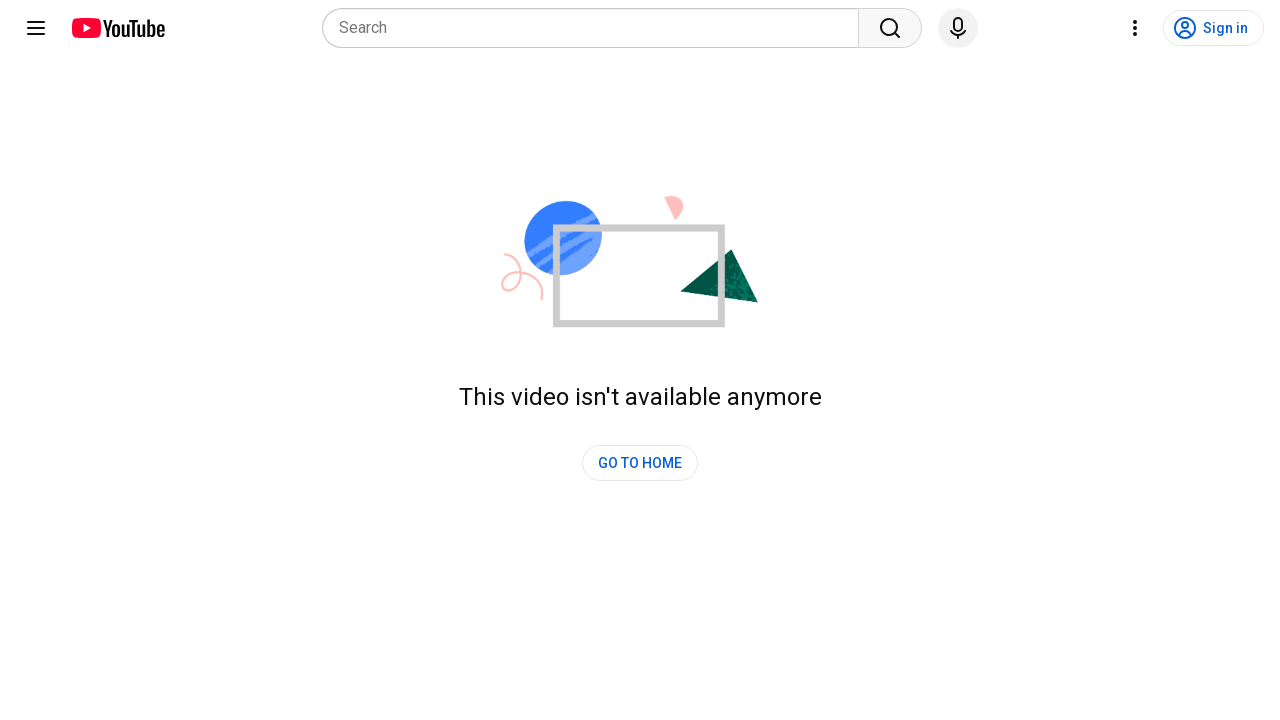

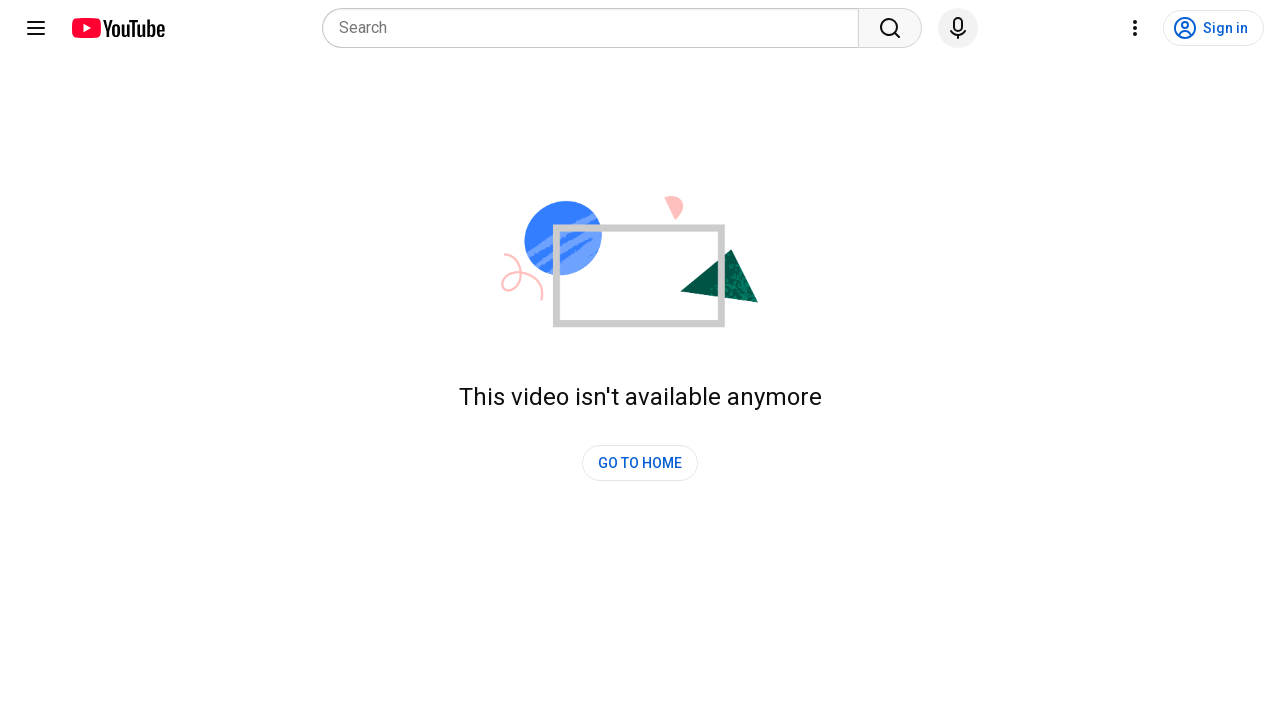